Tests filtering to display all todo items after applying other filters

Starting URL: https://demo.playwright.dev/todomvc

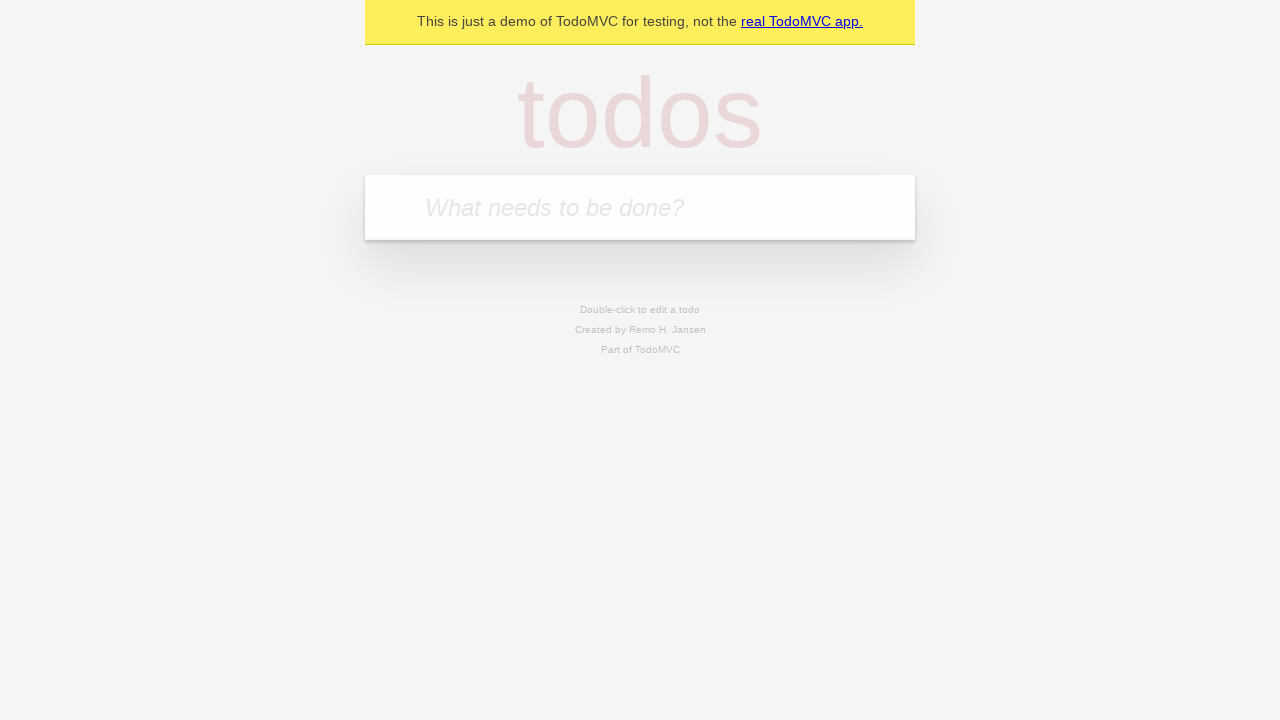

Filled todo input with 'buy some cheese' on internal:attr=[placeholder="What needs to be done?"i]
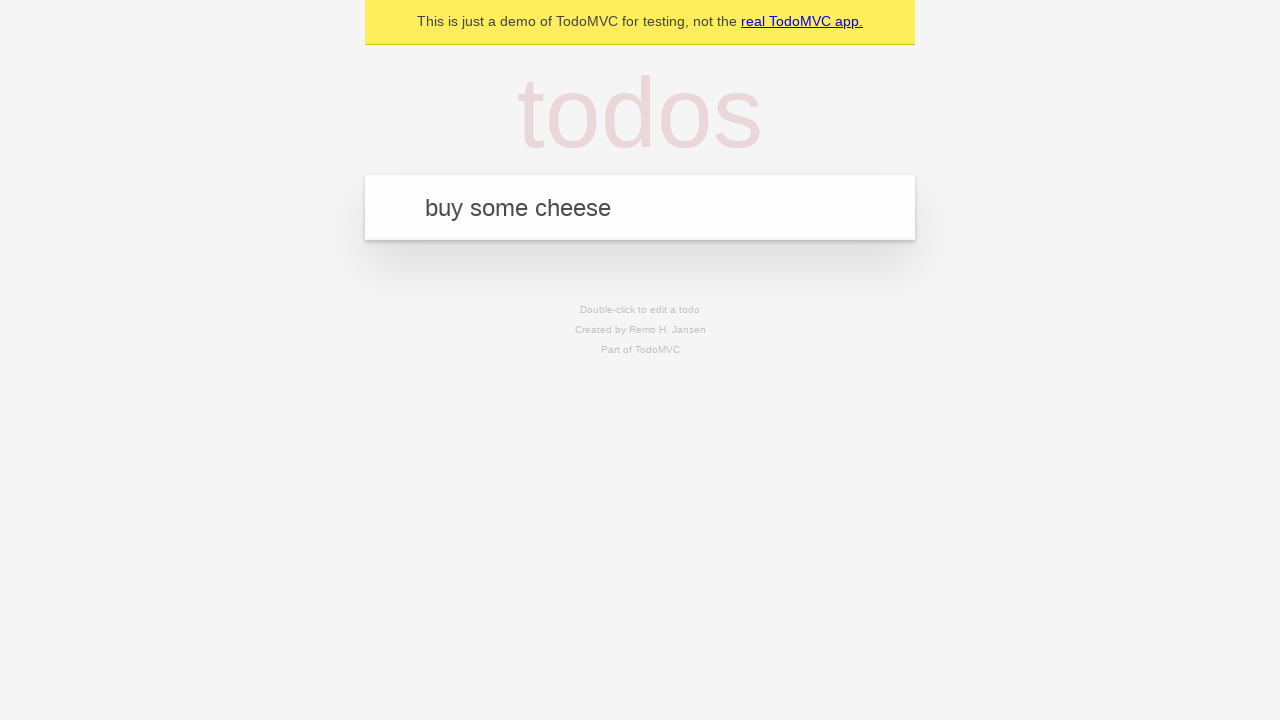

Pressed Enter to add first todo item on internal:attr=[placeholder="What needs to be done?"i]
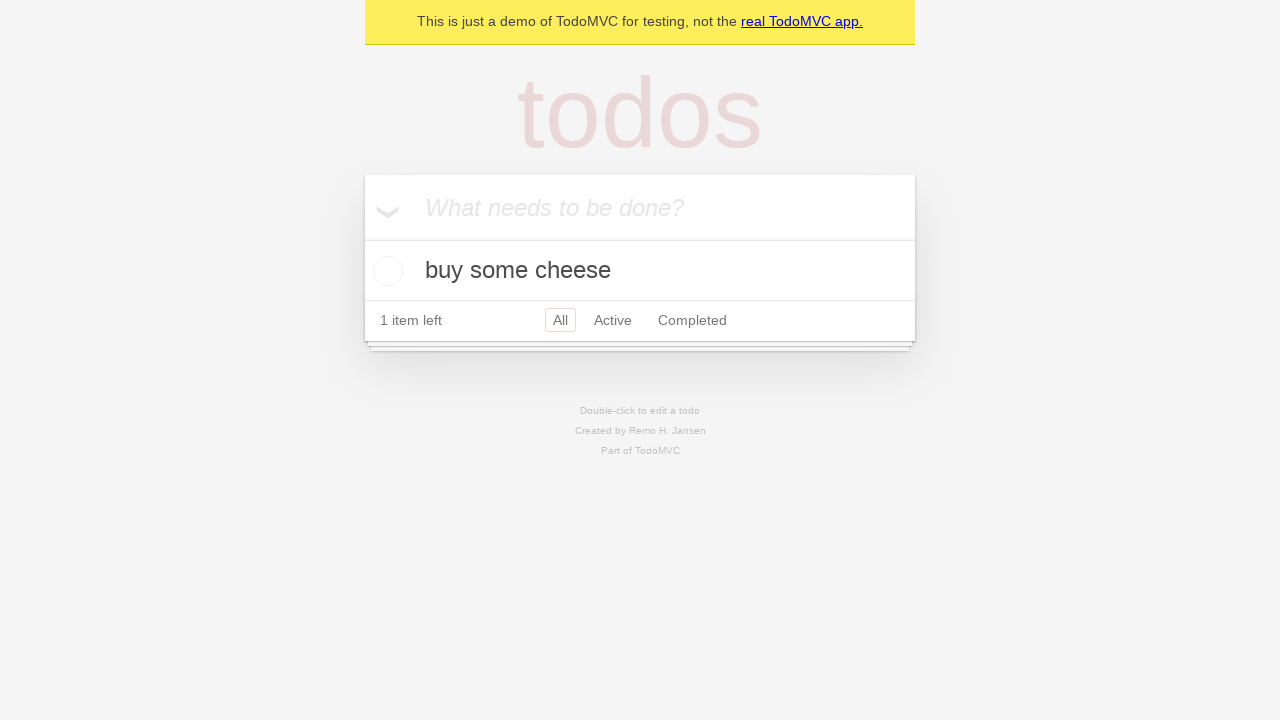

Filled todo input with 'feed the cat' on internal:attr=[placeholder="What needs to be done?"i]
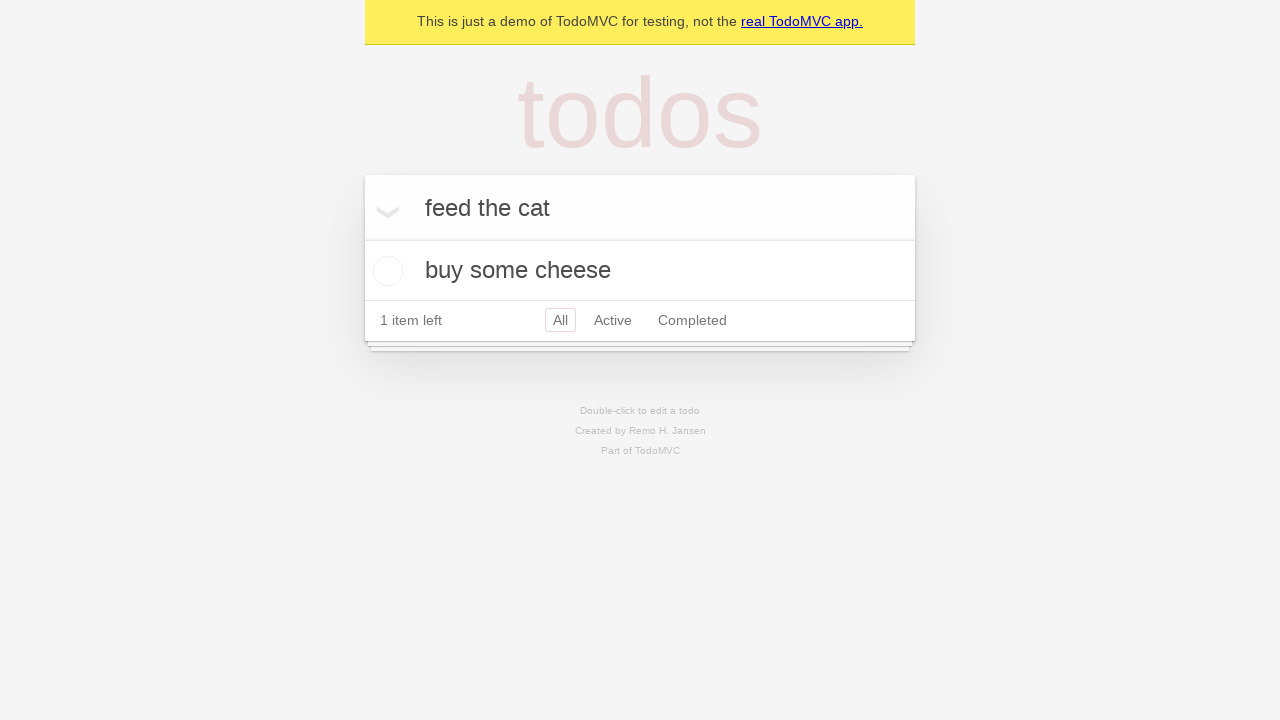

Pressed Enter to add second todo item on internal:attr=[placeholder="What needs to be done?"i]
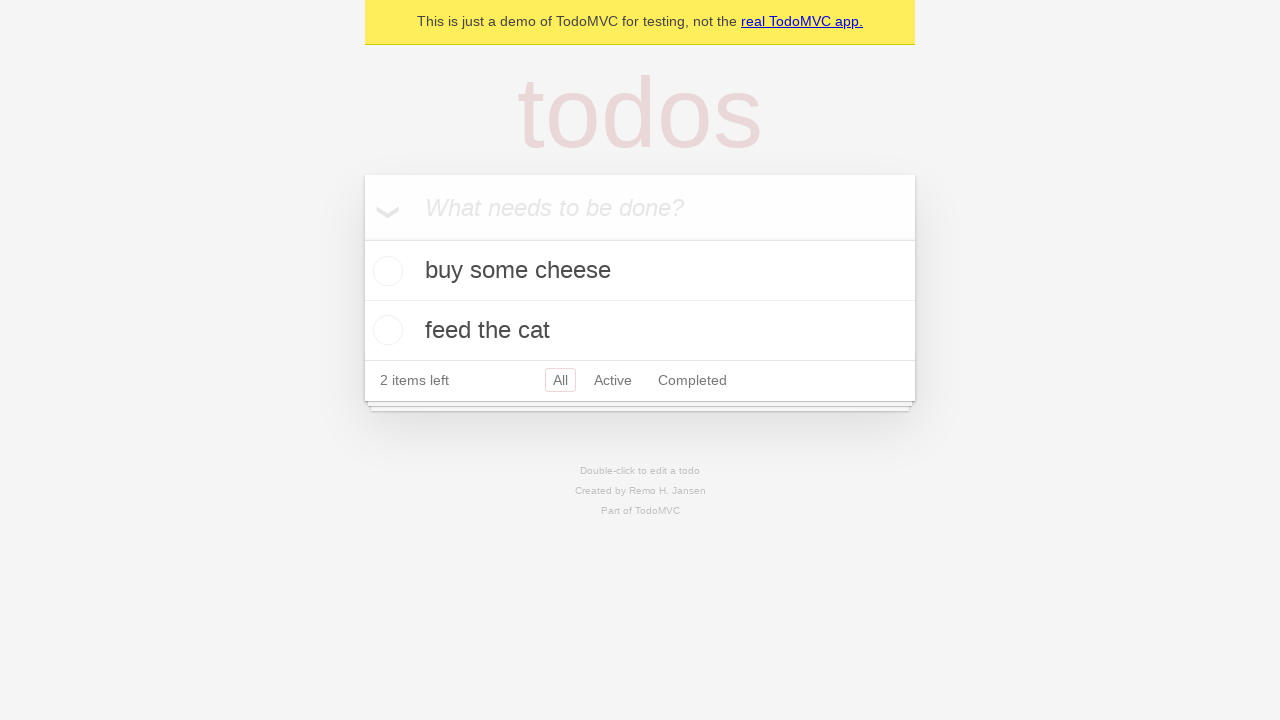

Filled todo input with 'book a doctors appointment' on internal:attr=[placeholder="What needs to be done?"i]
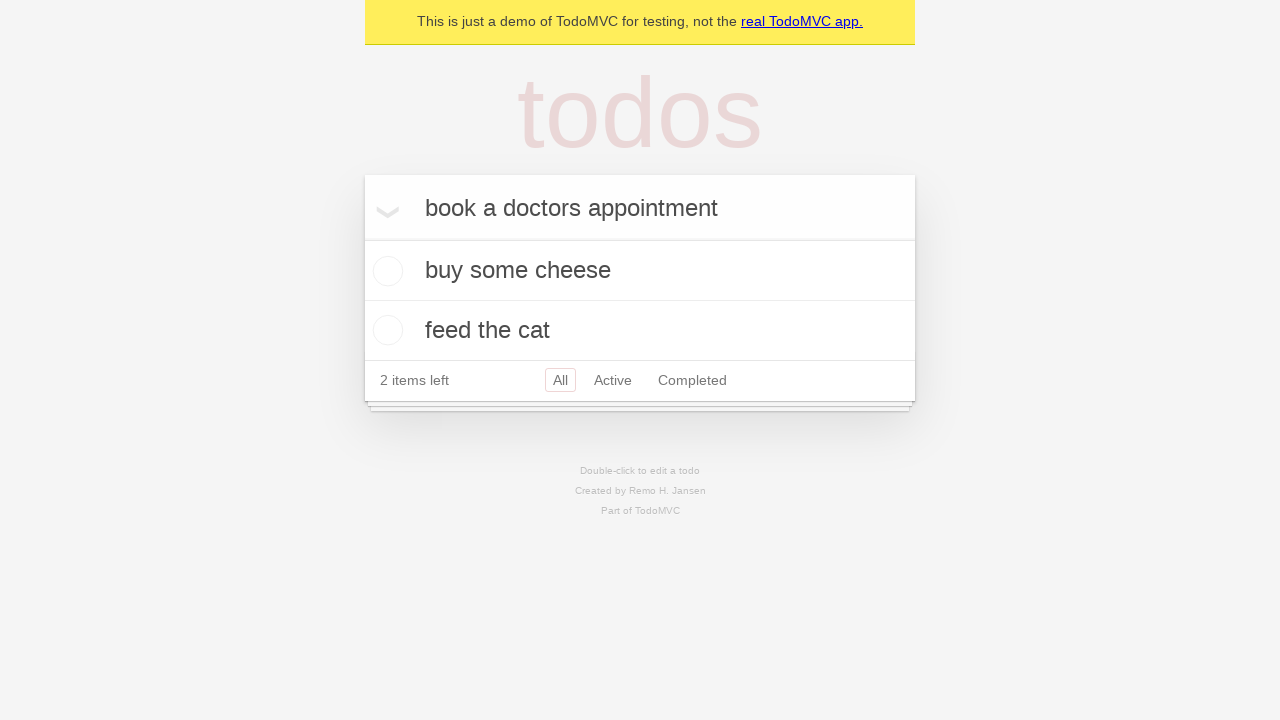

Pressed Enter to add third todo item on internal:attr=[placeholder="What needs to be done?"i]
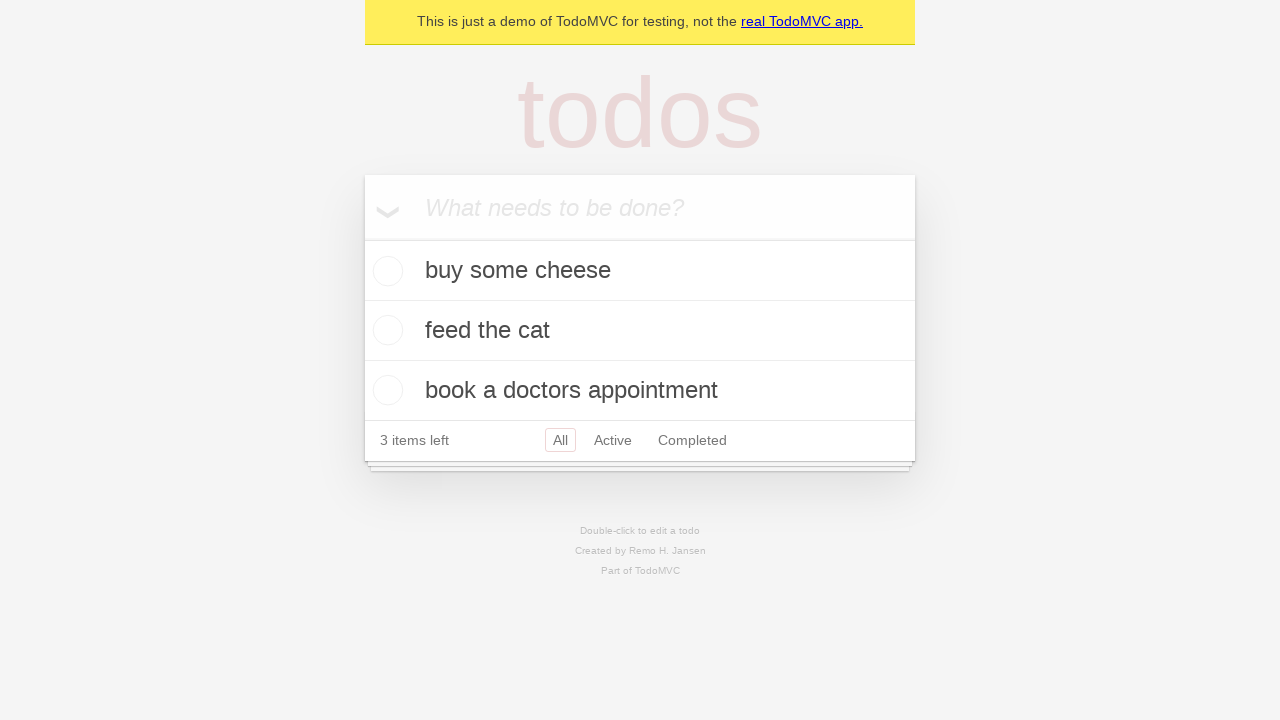

Checked the second todo item at (385, 330) on internal:testid=[data-testid="todo-item"s] >> nth=1 >> internal:role=checkbox
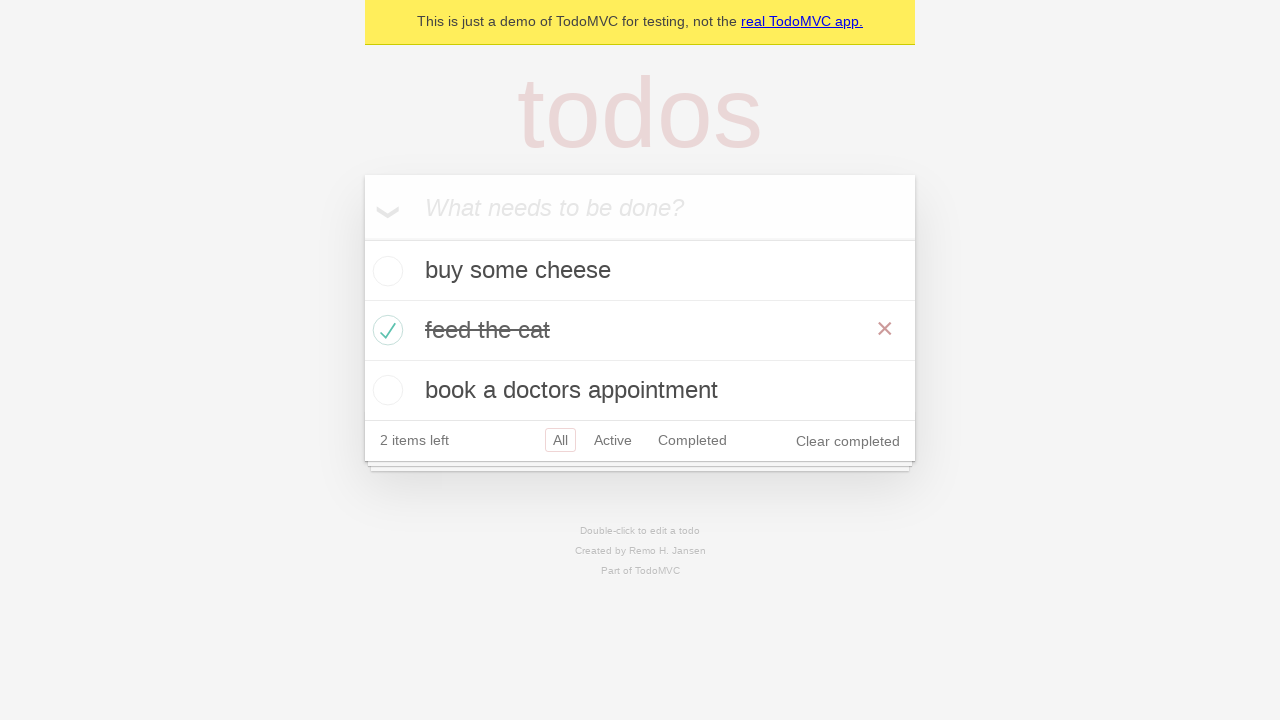

Clicked Active filter to display active items only at (613, 440) on internal:role=link[name="Active"i]
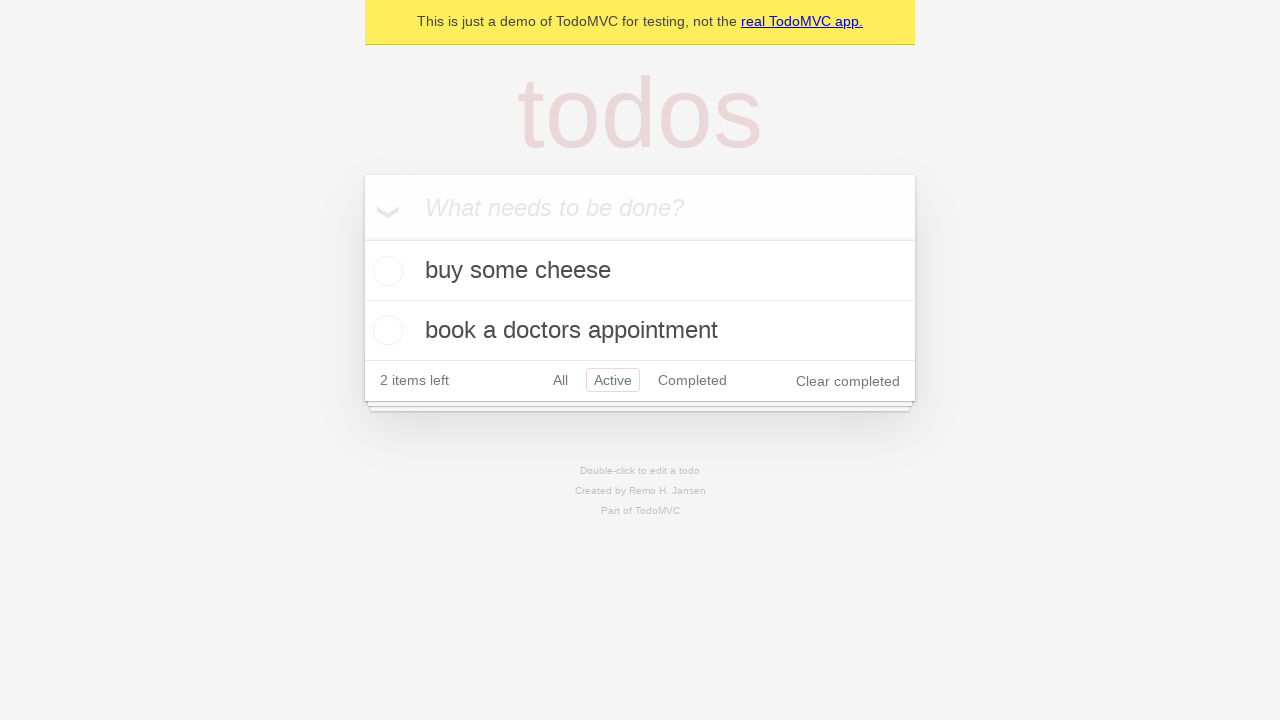

Clicked Completed filter to display completed items only at (692, 380) on internal:role=link[name="Completed"i]
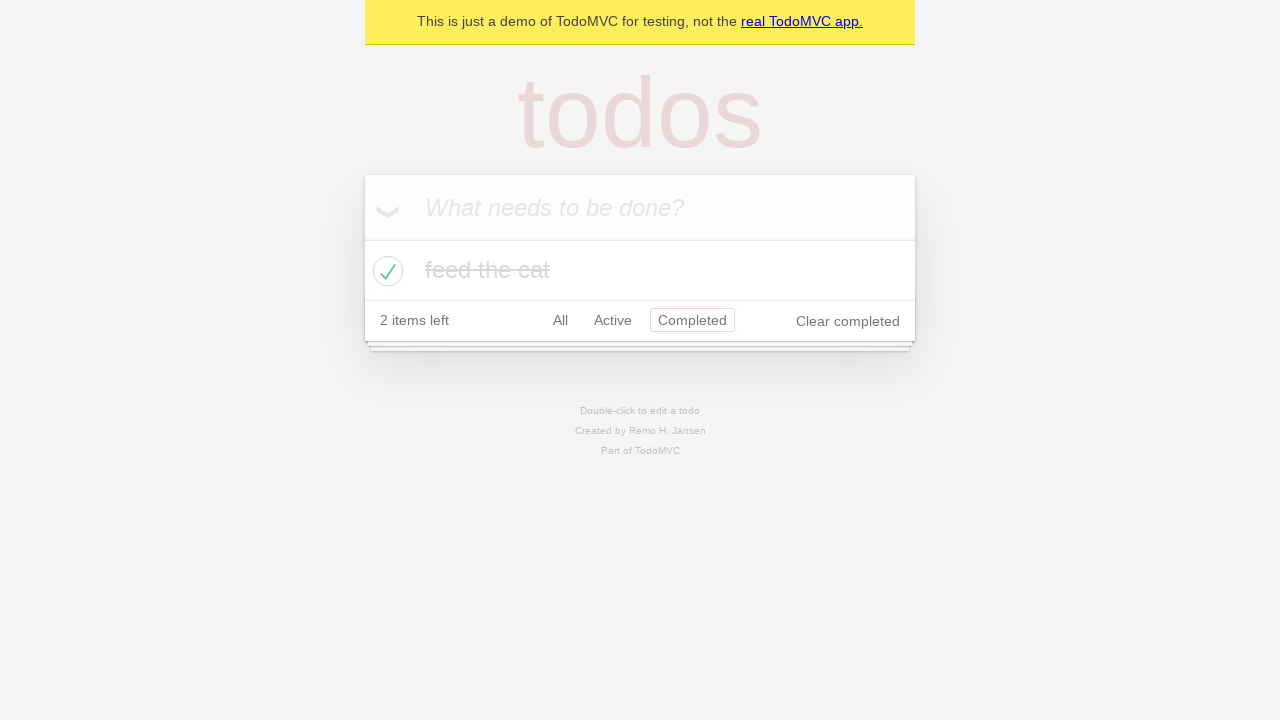

Clicked All filter to display all items at (560, 320) on internal:role=link[name="All"i]
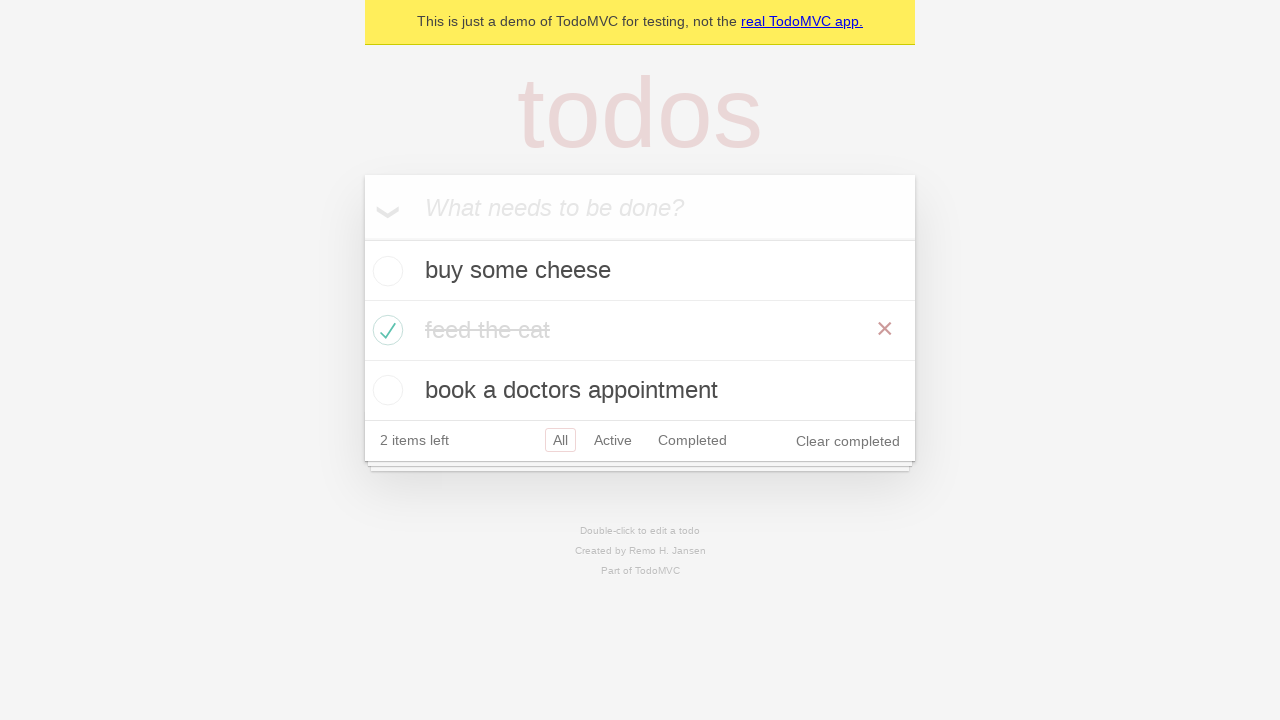

Verified all todo items are displayed
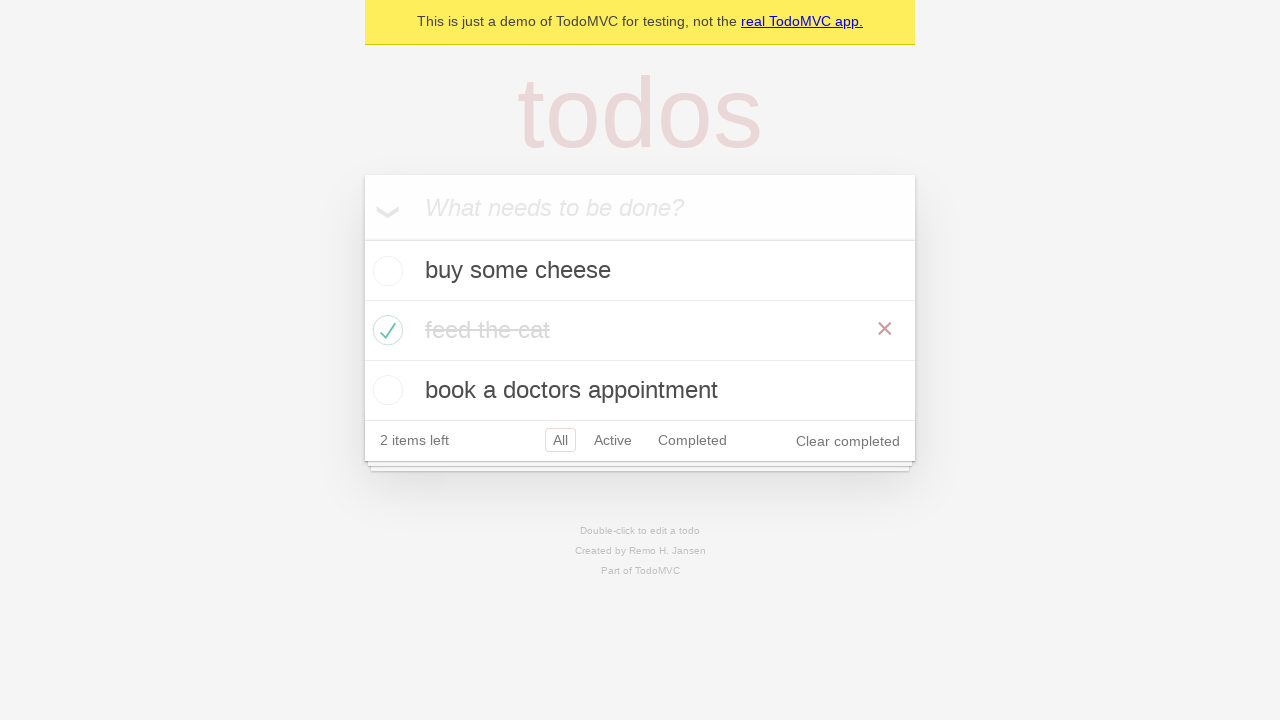

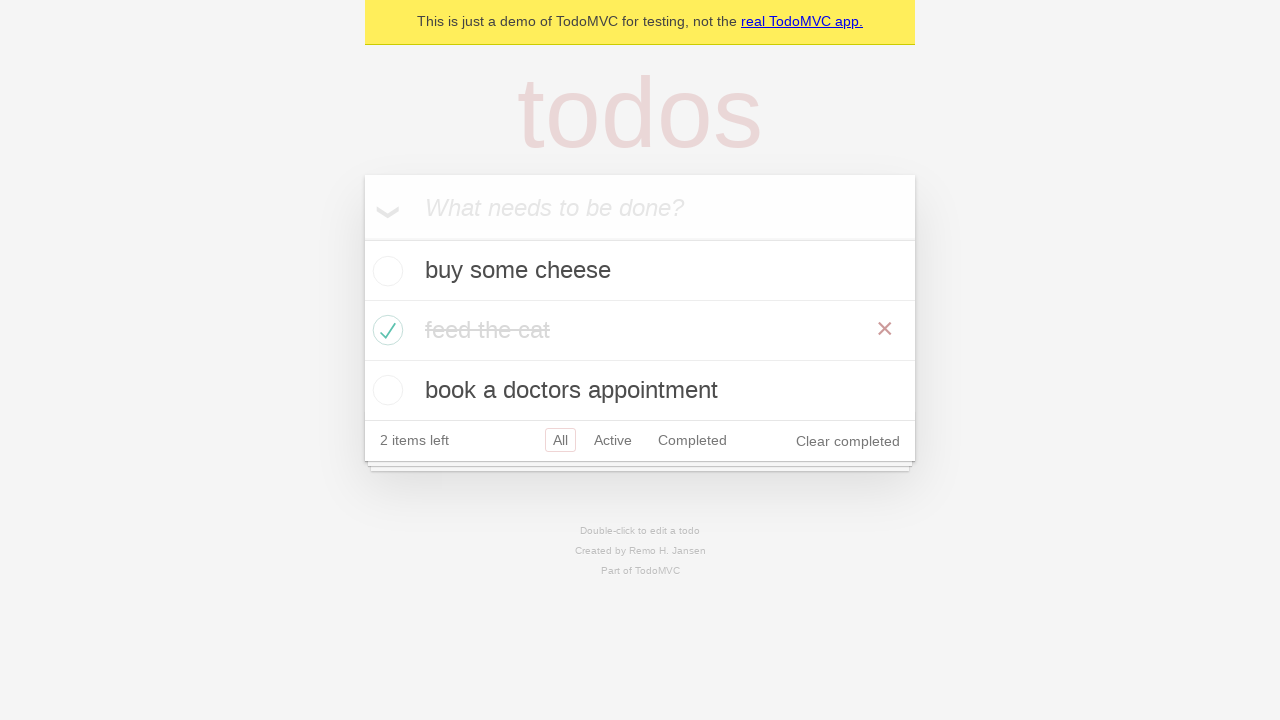